Tests dynamic content loading by clicking a start button and waiting for the "Hello World!" text to appear

Starting URL: https://the-internet.herokuapp.com/dynamic_loading/2

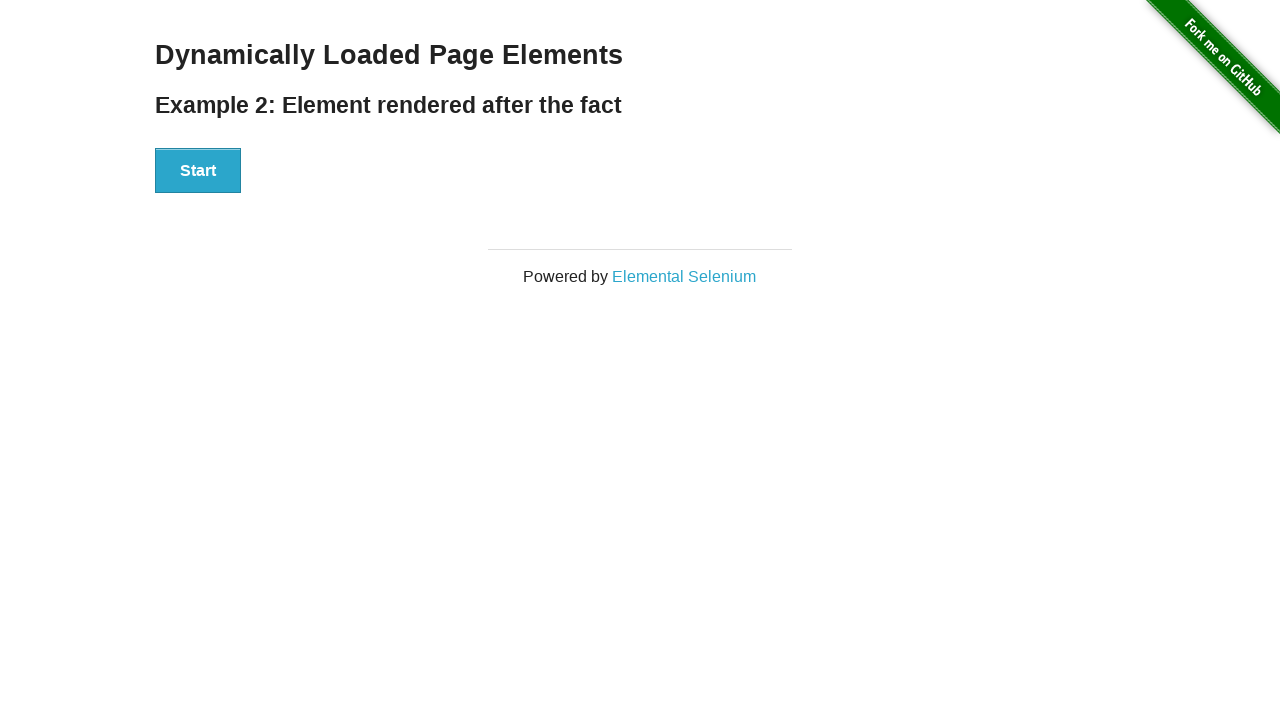

Clicked the Start button to trigger dynamic loading at (198, 171) on button:has-text('Start')
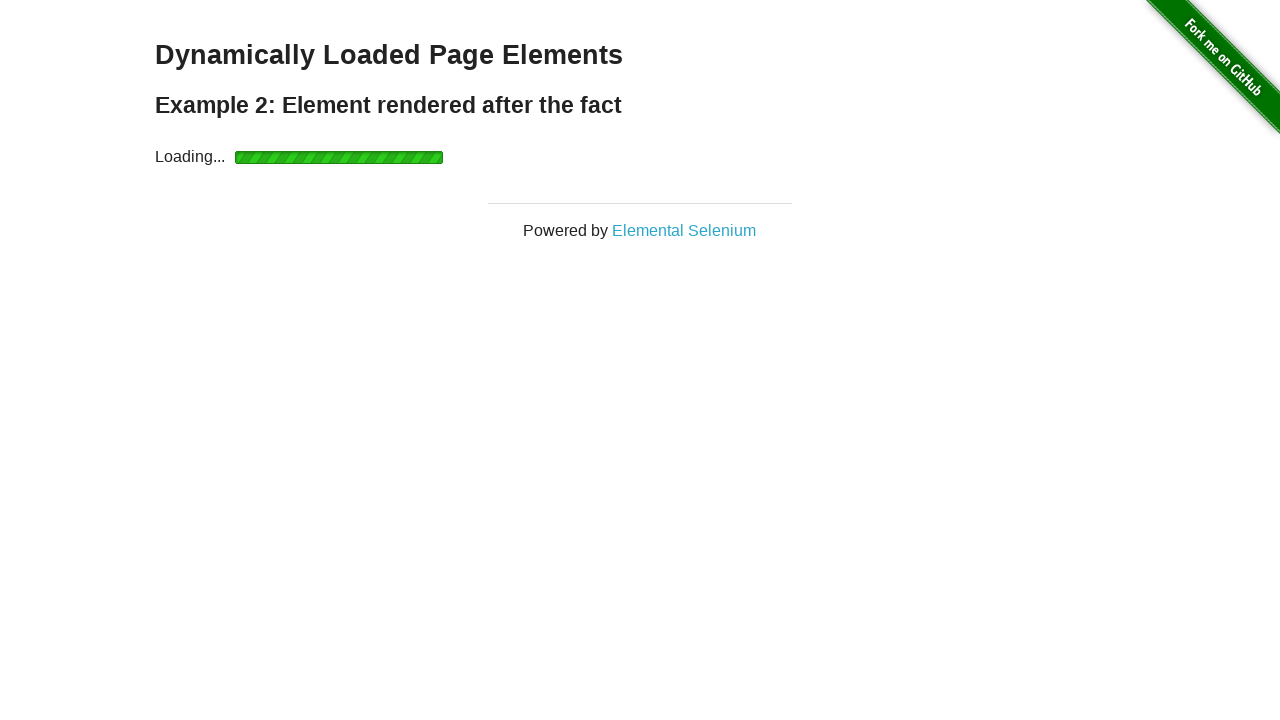

Waited for 'Hello World!' text to appear and become visible
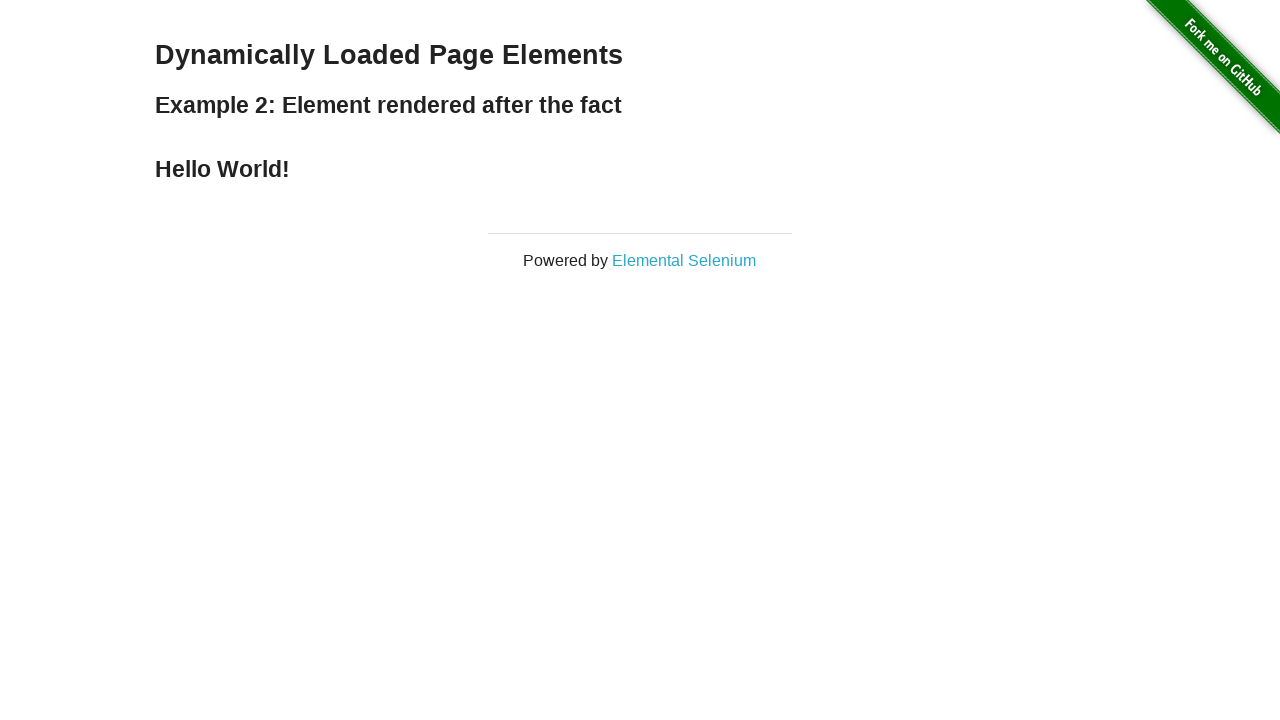

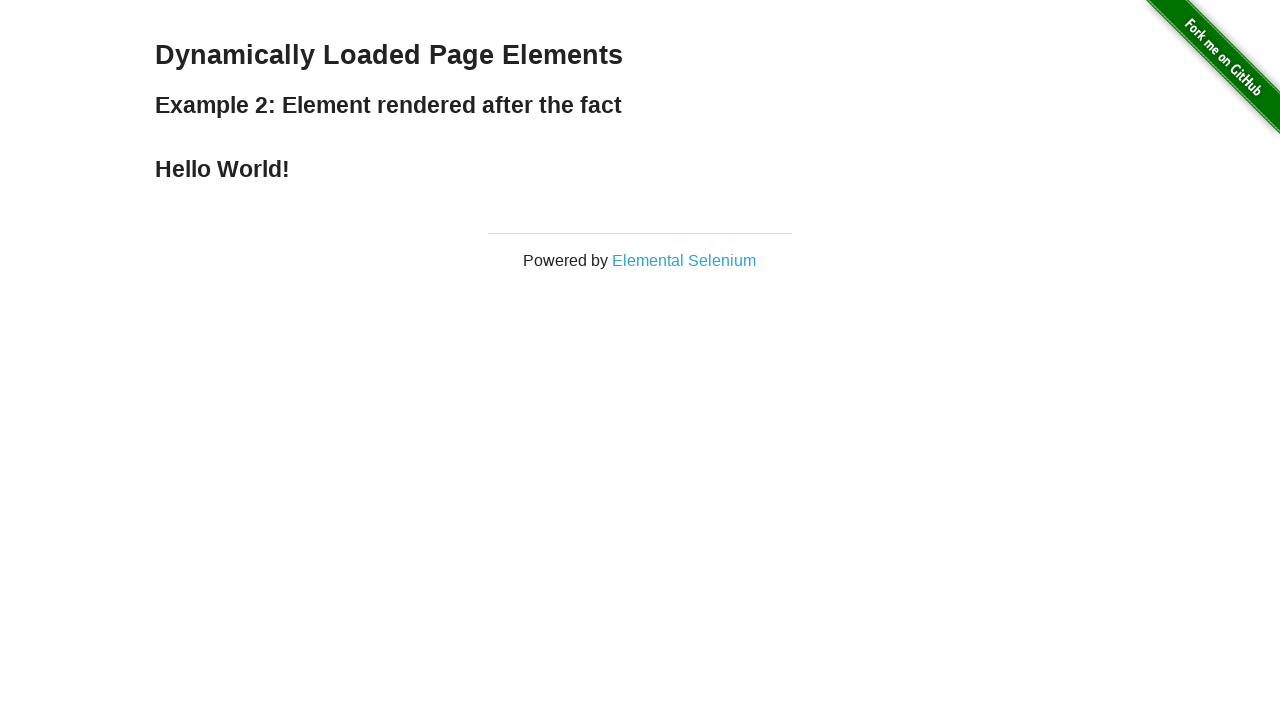